Tests form validation by submitting empty form and verifying error message

Starting URL: http://www.99-bottles-of-beer.net/submitnewlanguage.html

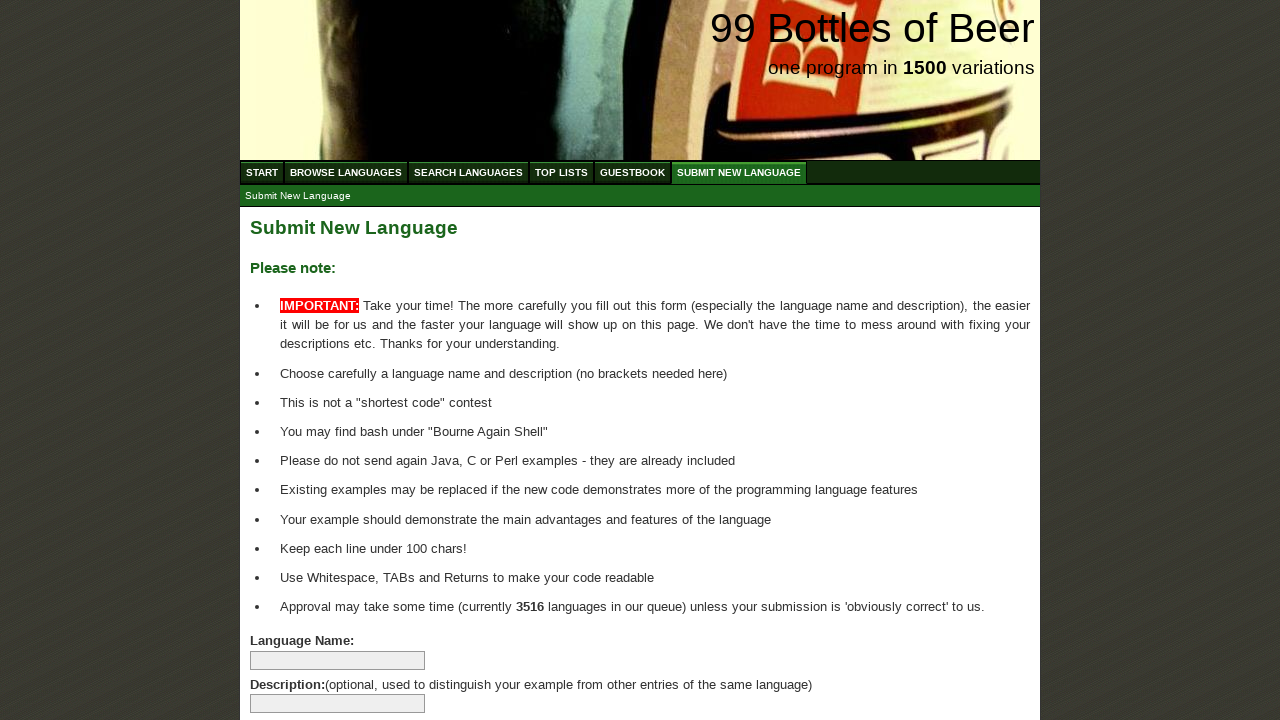

Navigated to submit new language form page
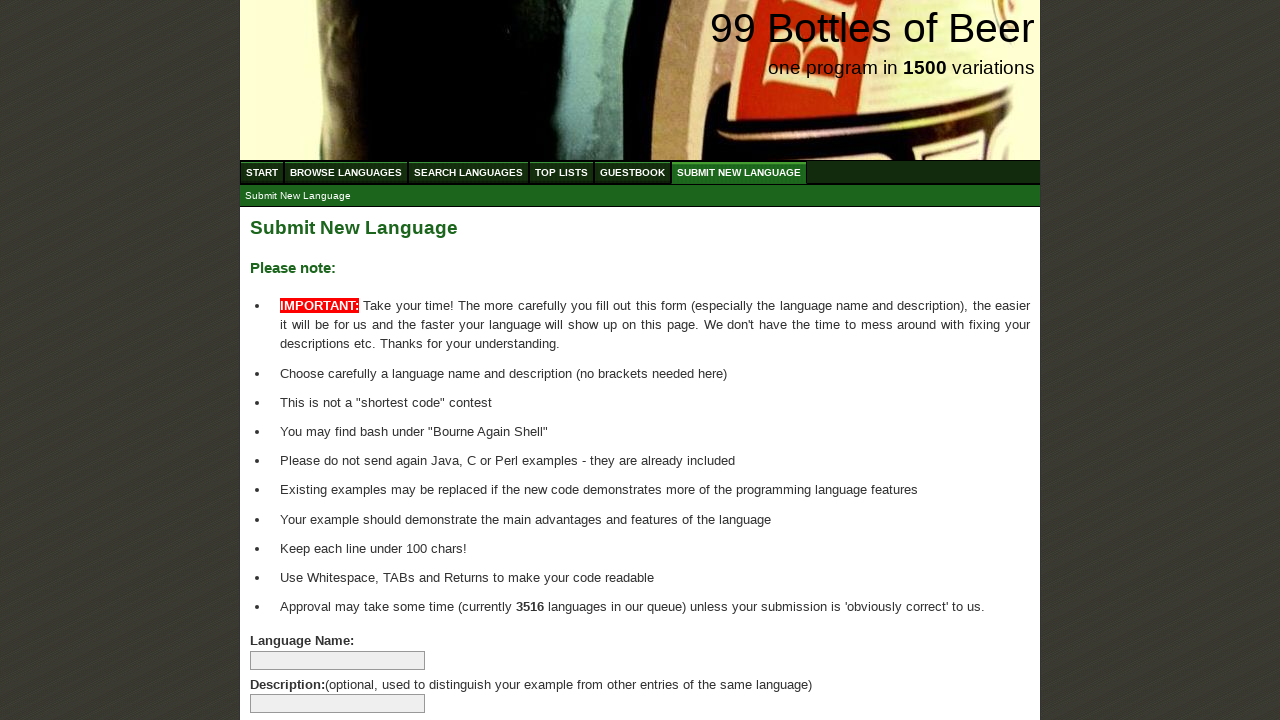

Clicked submit button without filling any form fields at (294, 665) on xpath=//*[@id='addlanguage']/p/input[8]
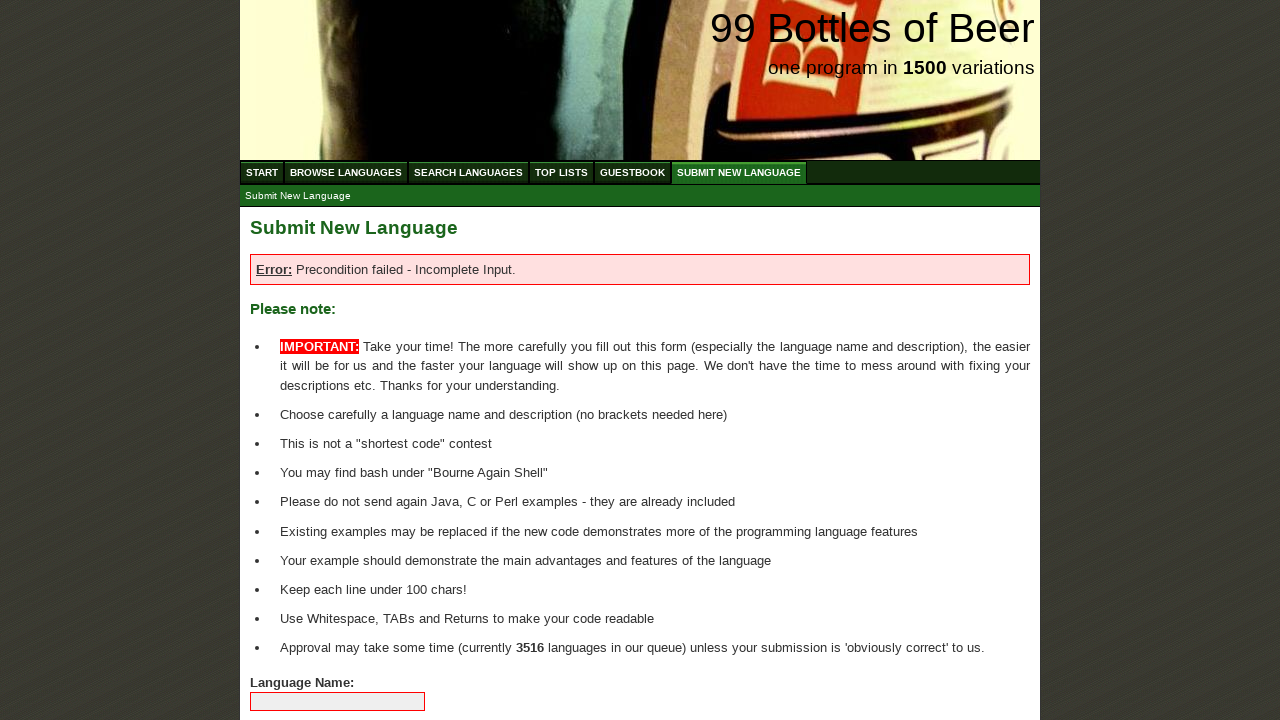

Located error message element
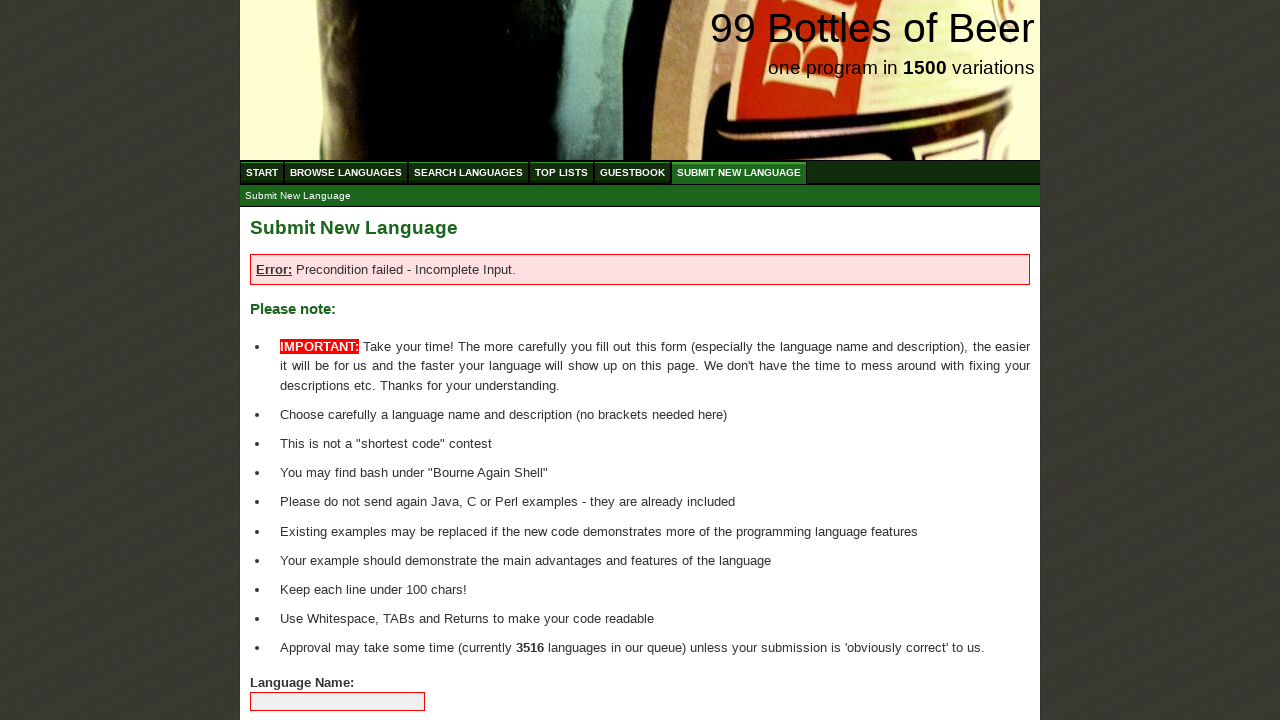

Verified error message displays 'Error: Precondition failed - Incomplete Input.'
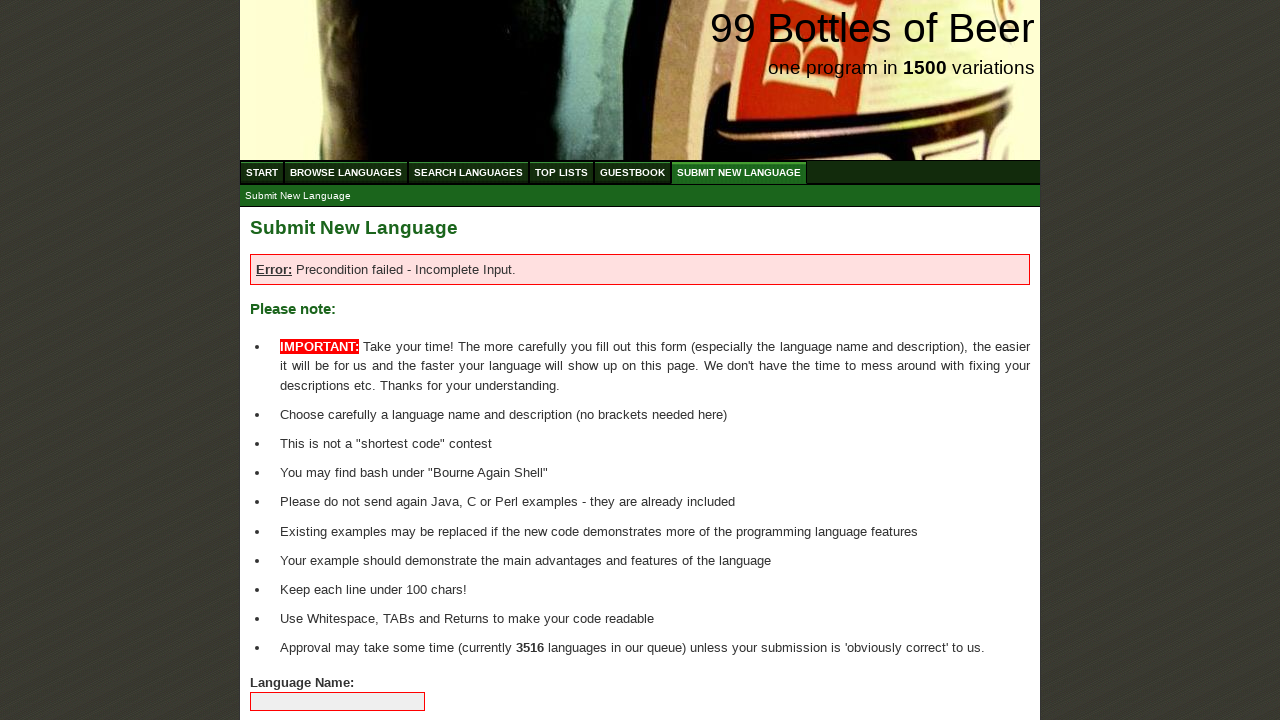

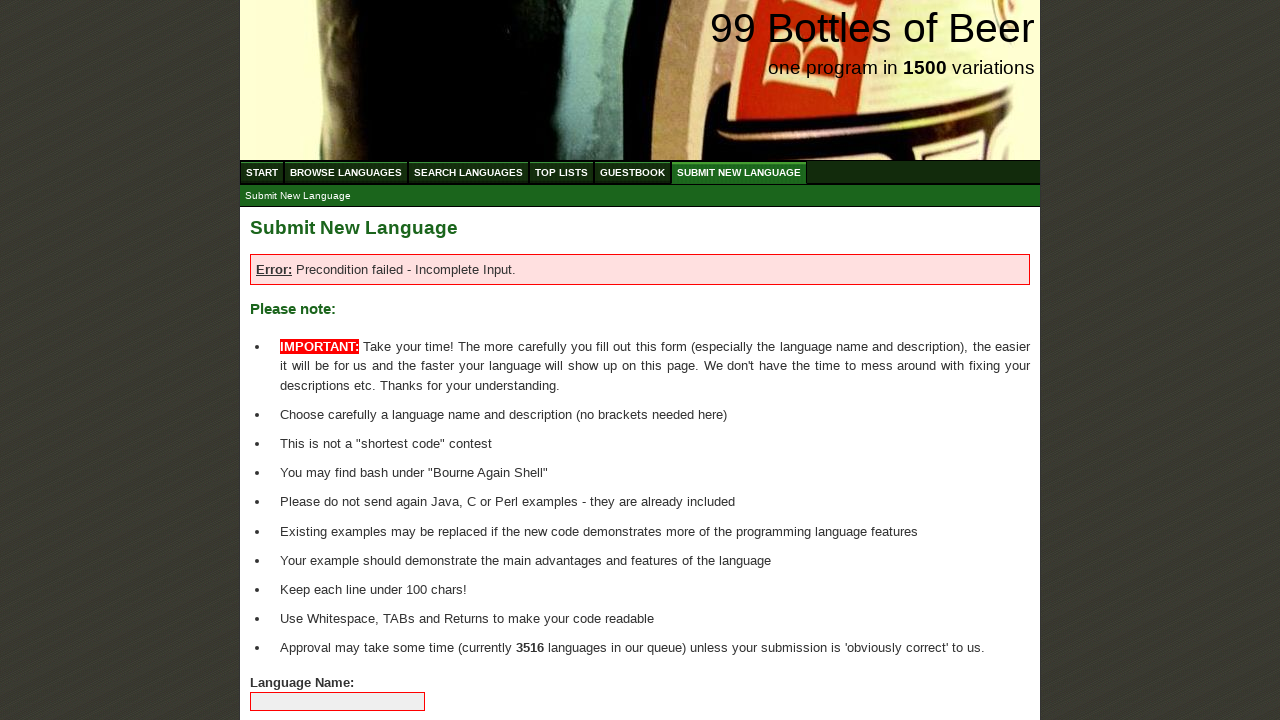